Tests various button interactions on Leafground practice site including clicking a button to navigate, navigating back, checking button properties like enabled status, position, color, and dimensions.

Starting URL: https://leafground.com/button.xhtml

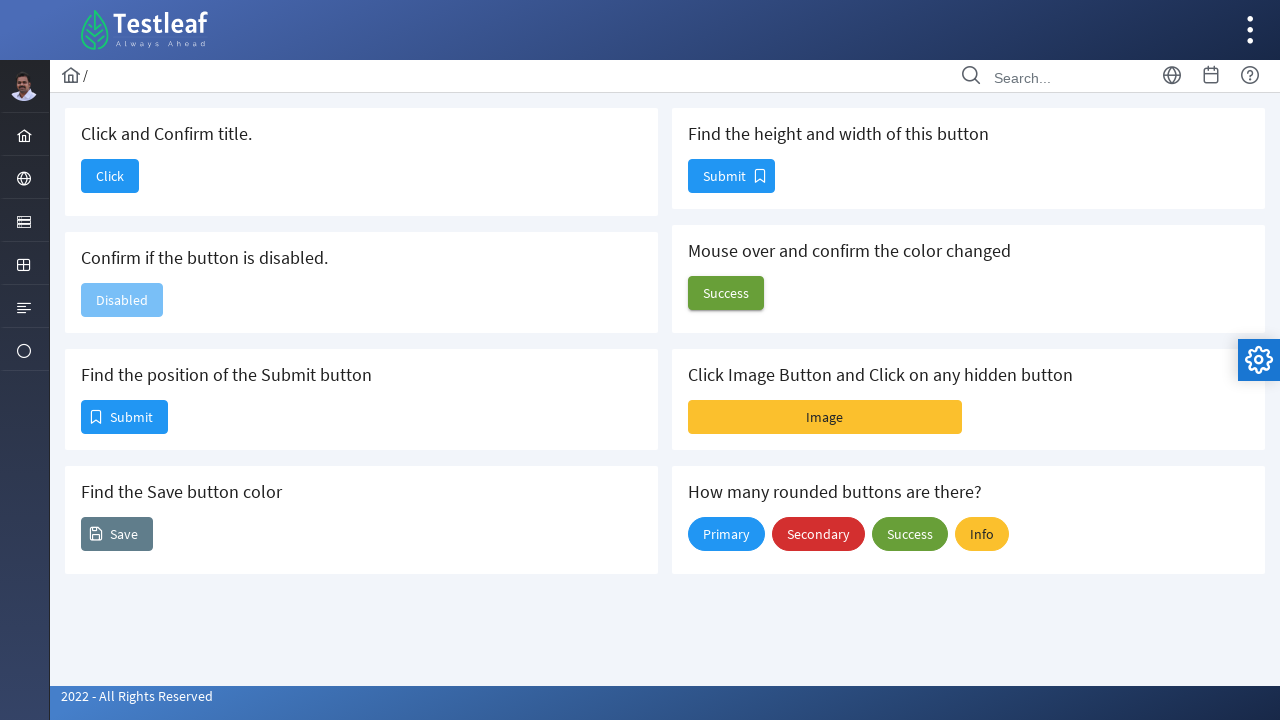

Page loaded - waited for domcontentloaded state
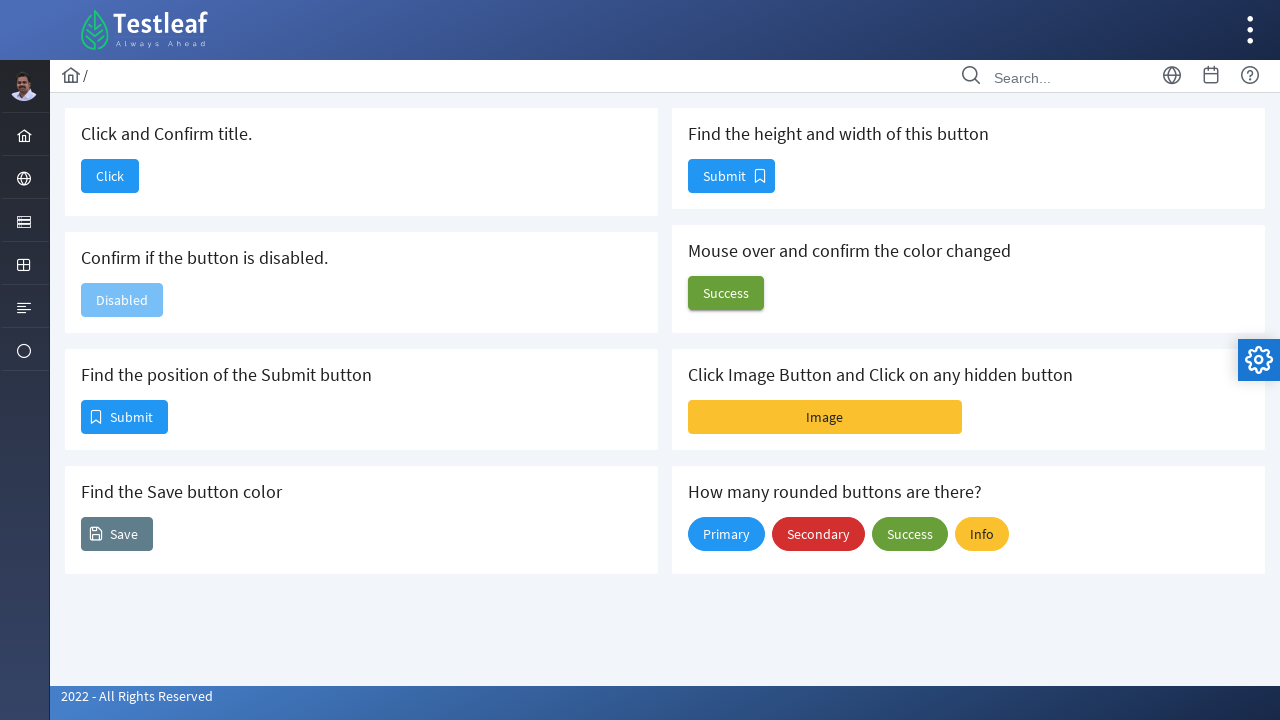

Clicked 'Click and Confirm title' button at (110, 176) on #j_idt88\:j_idt90
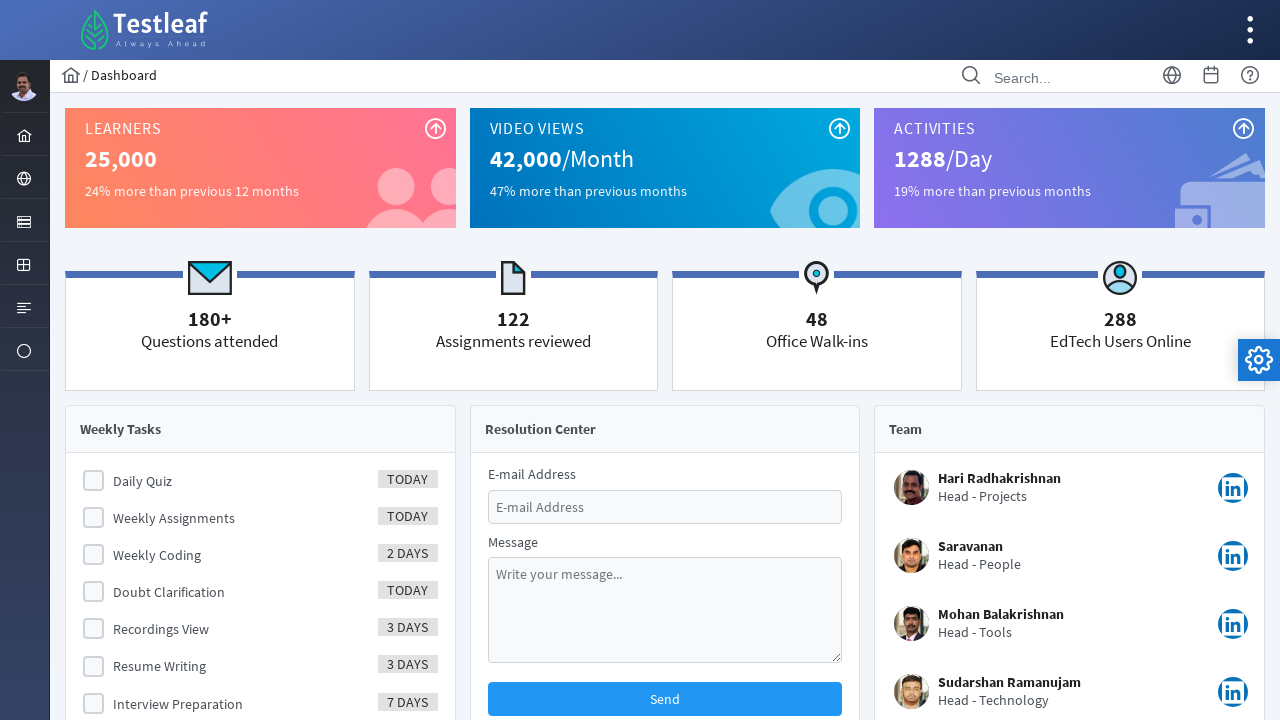

Page fully loaded after button click
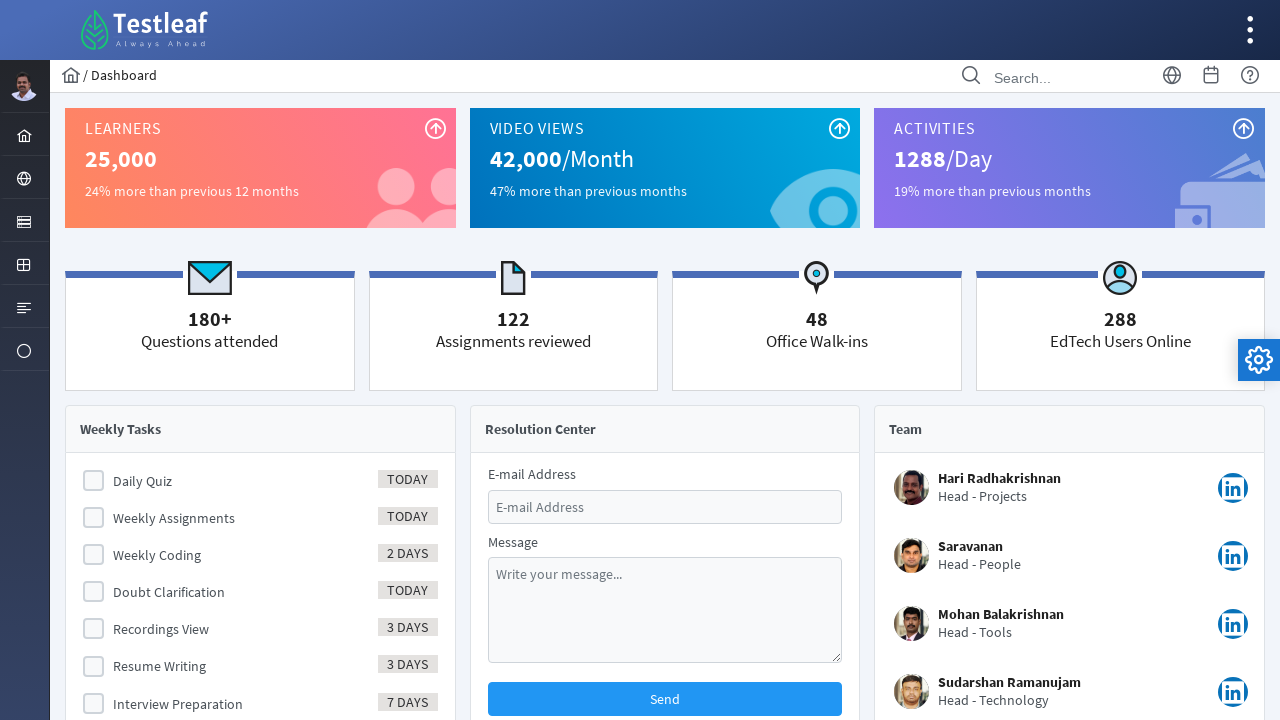

Retrieved page title: Dashboard
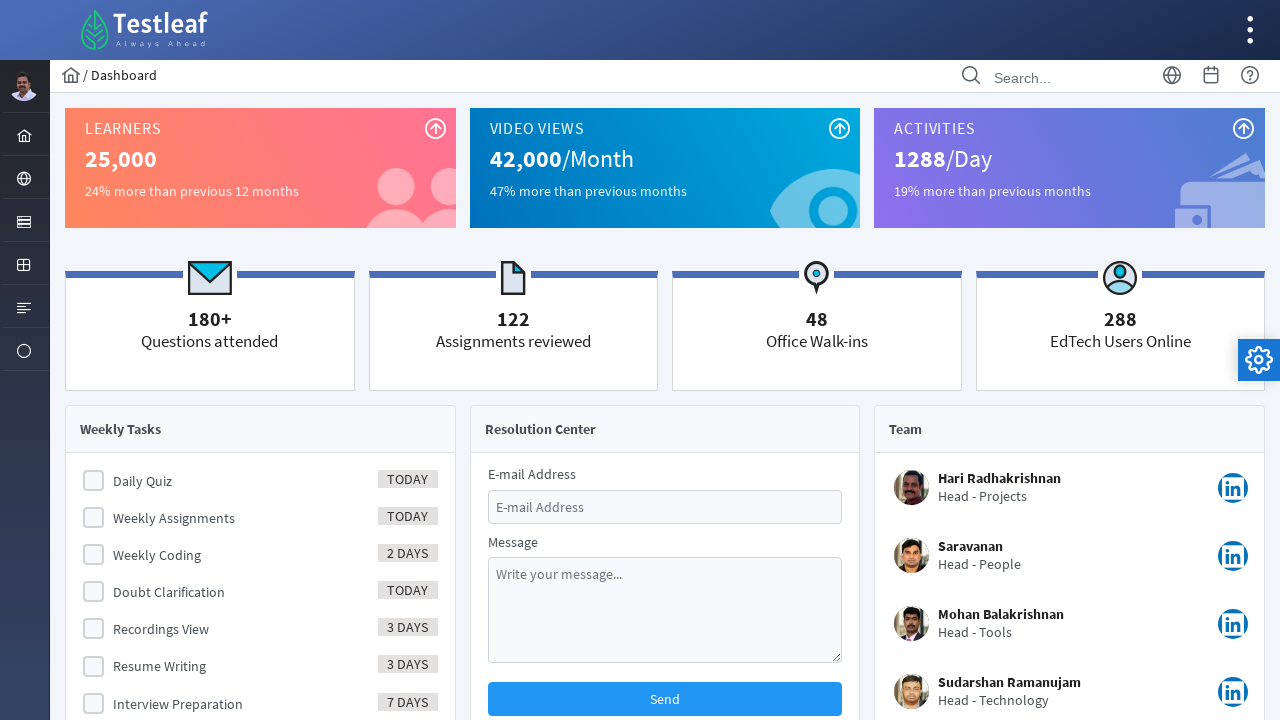

Navigated back to button page
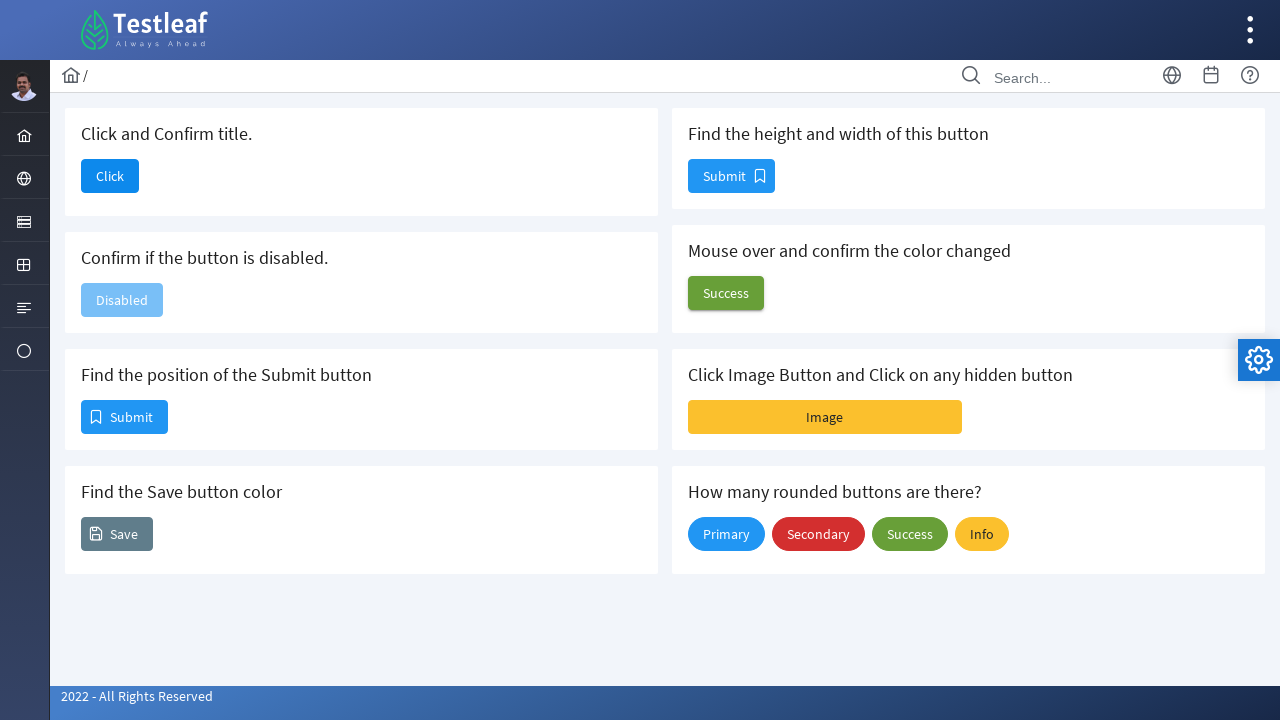

Page reloaded - waited for domcontentloaded state
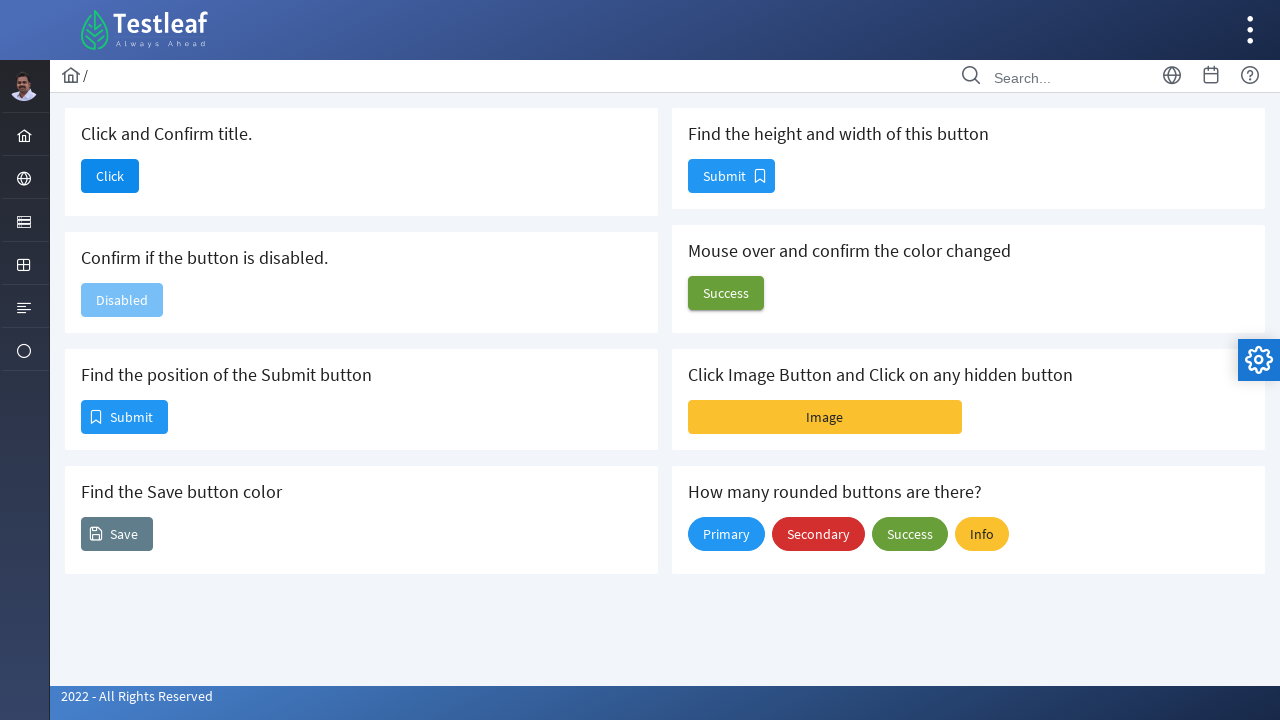

Located the button element
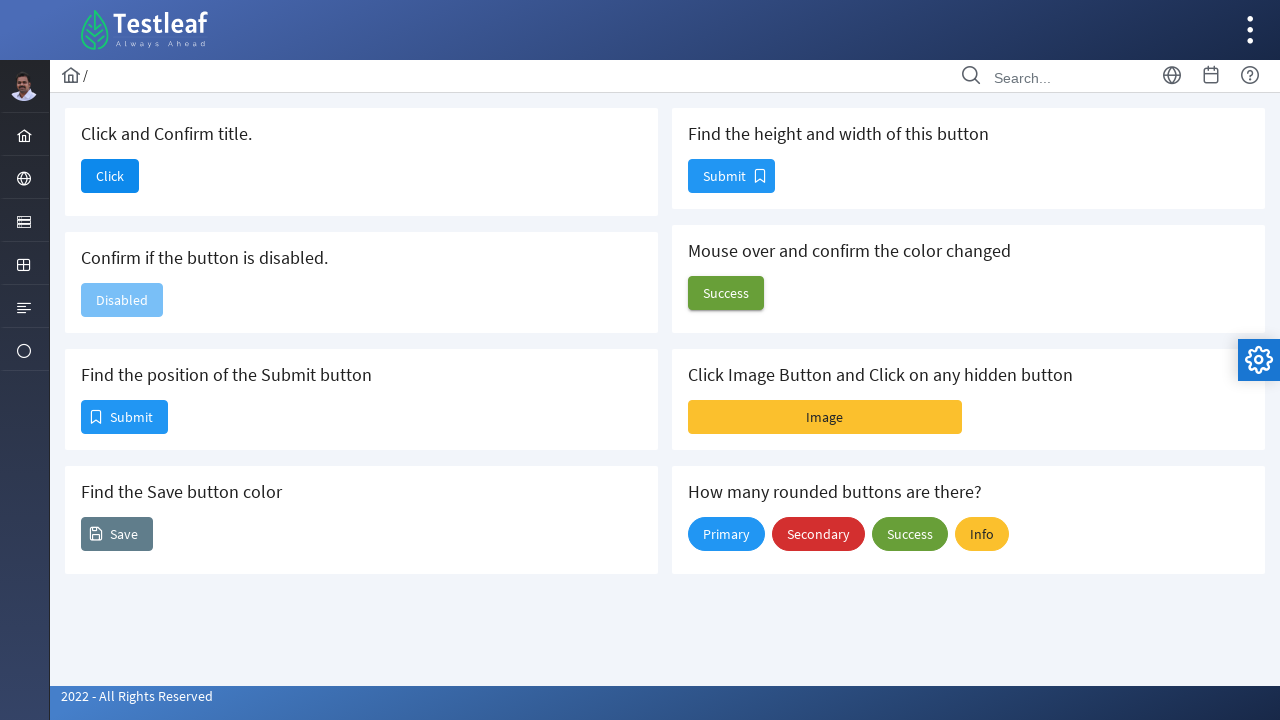

Checked button enabled status: True
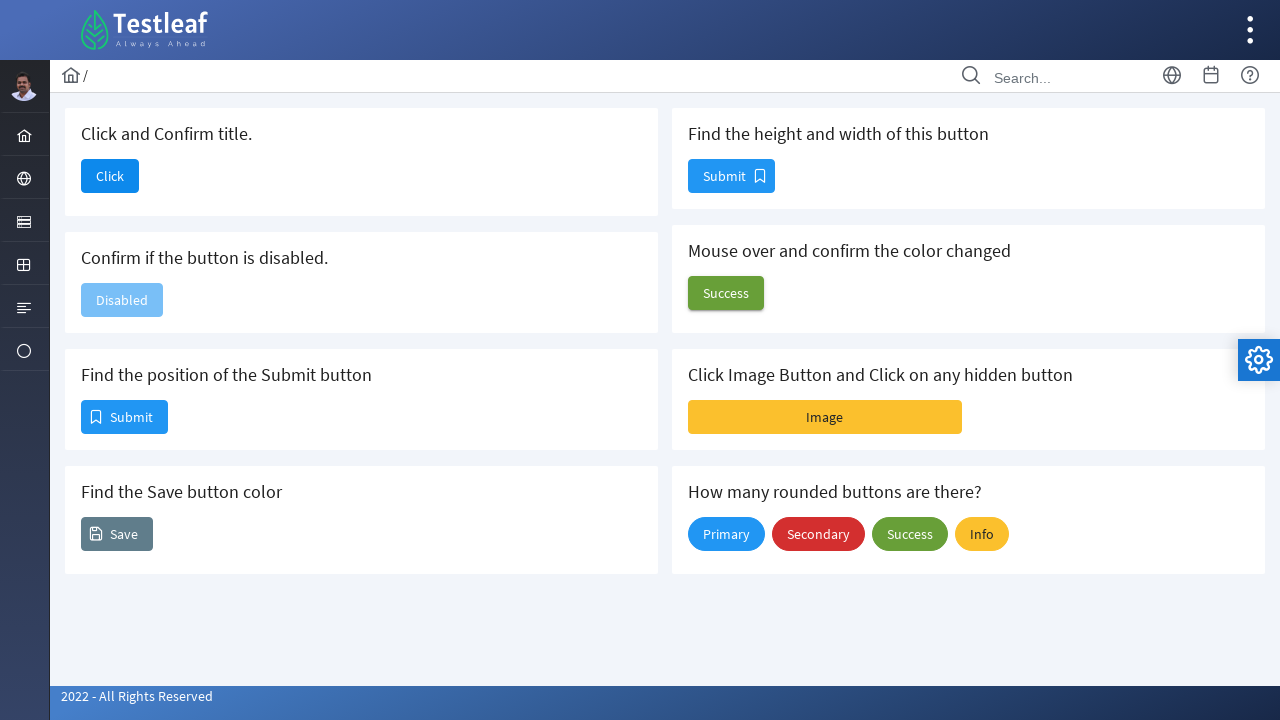

Located first Submit button
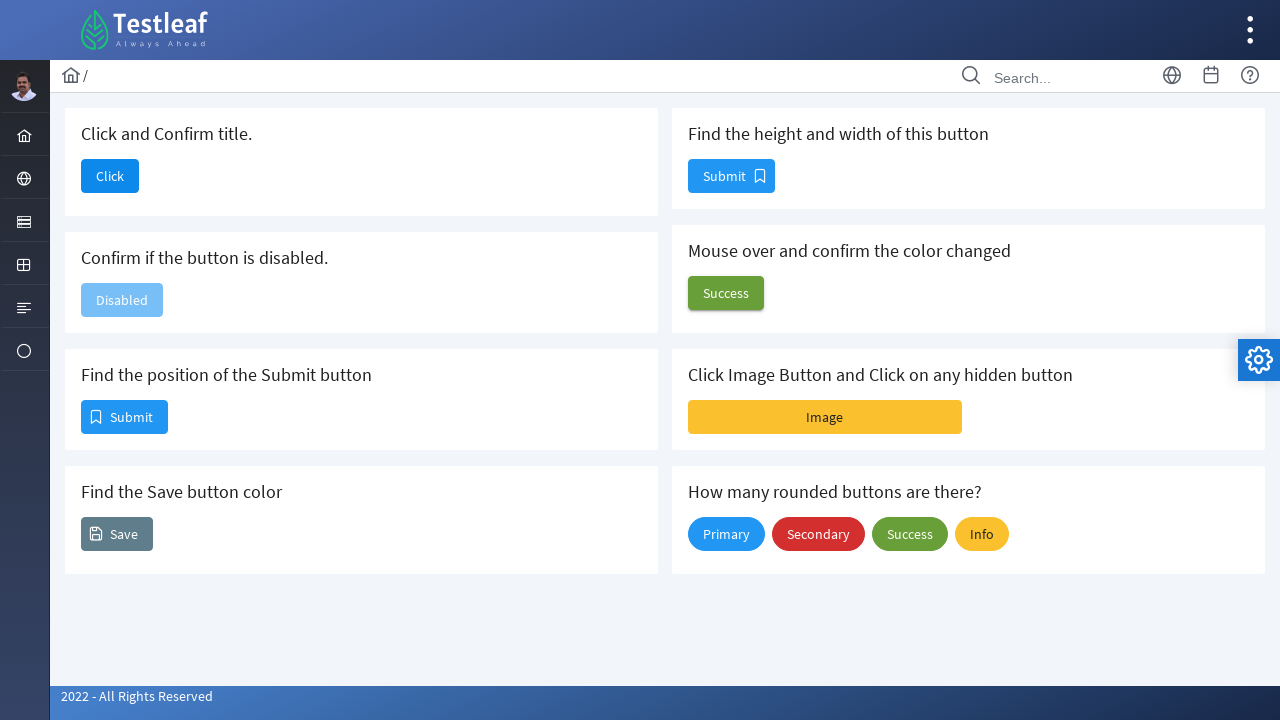

Retrieved Submit button position: x=82, y=401
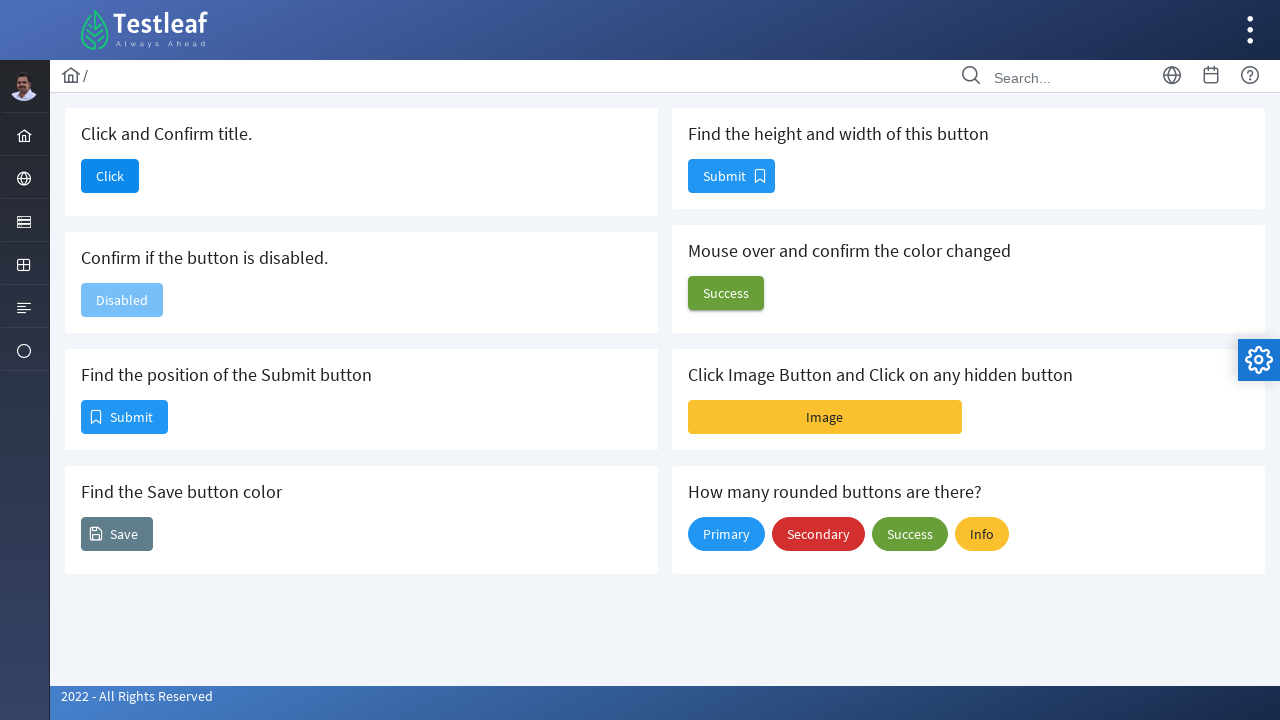

Located Save button
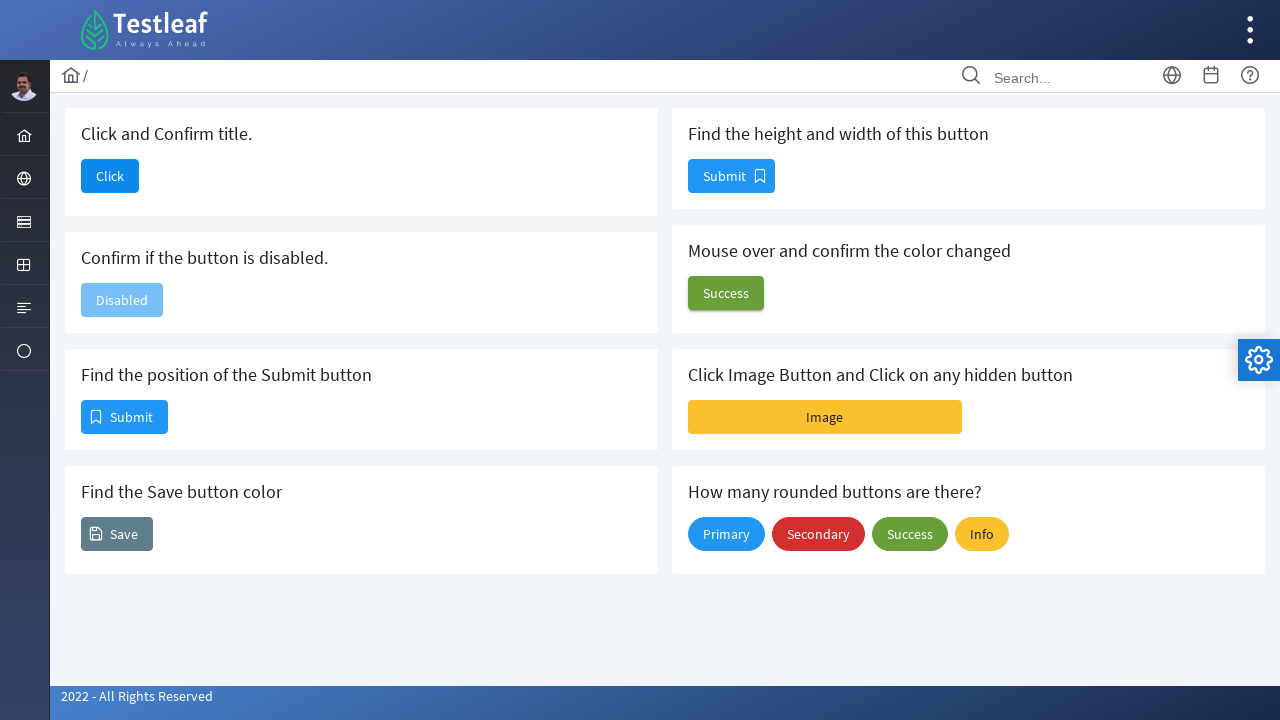

Retrieved Save button color: rgb(255, 255, 255)
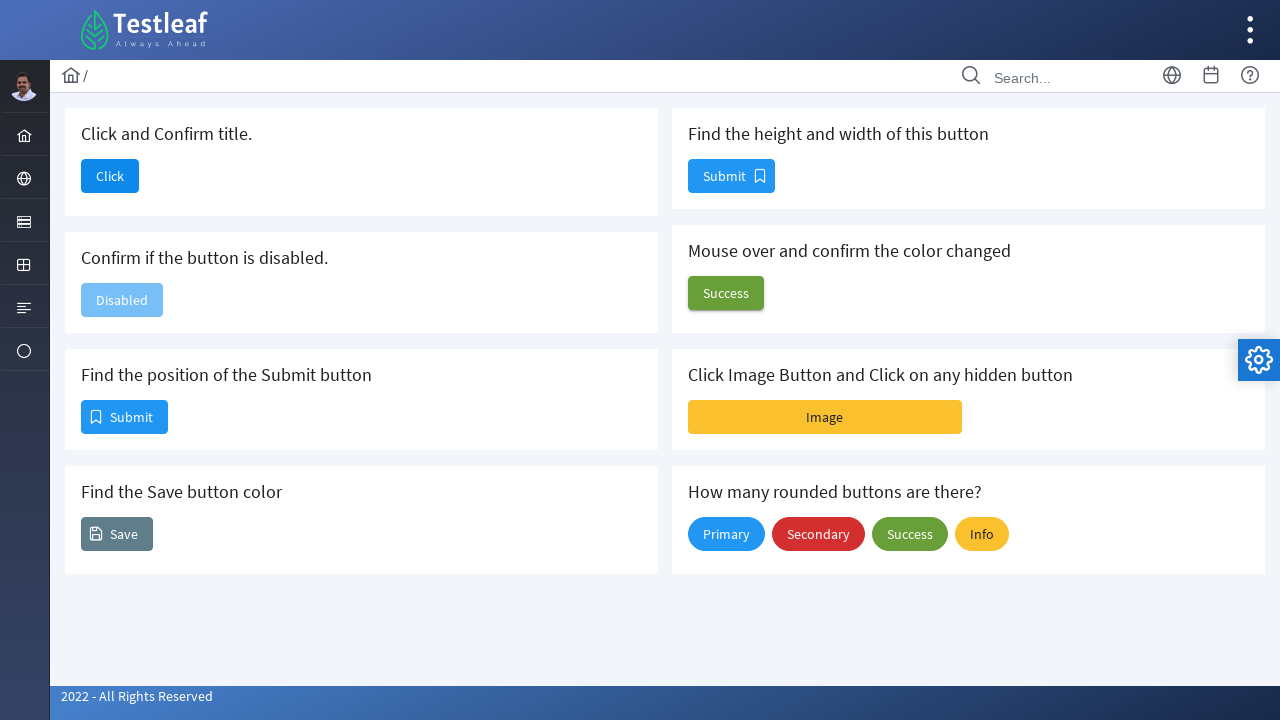

Located second Submit button
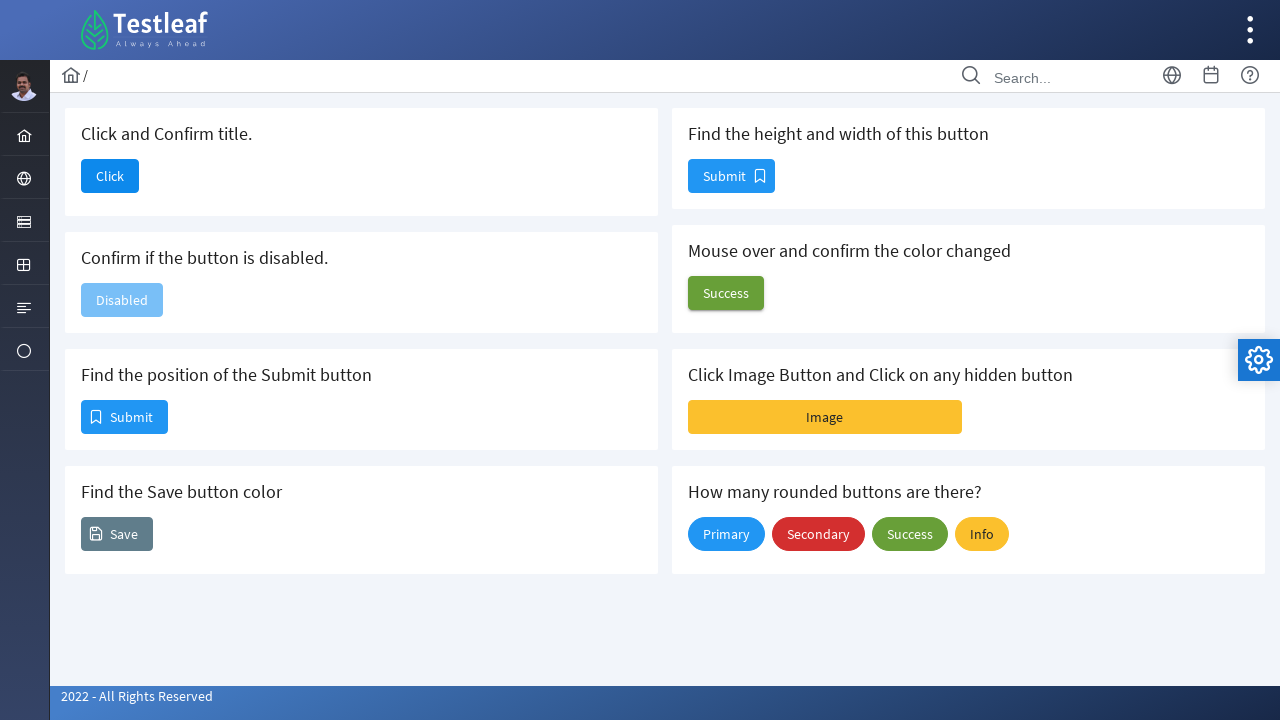

Retrieved second Submit button dimensions: width=85, height=32
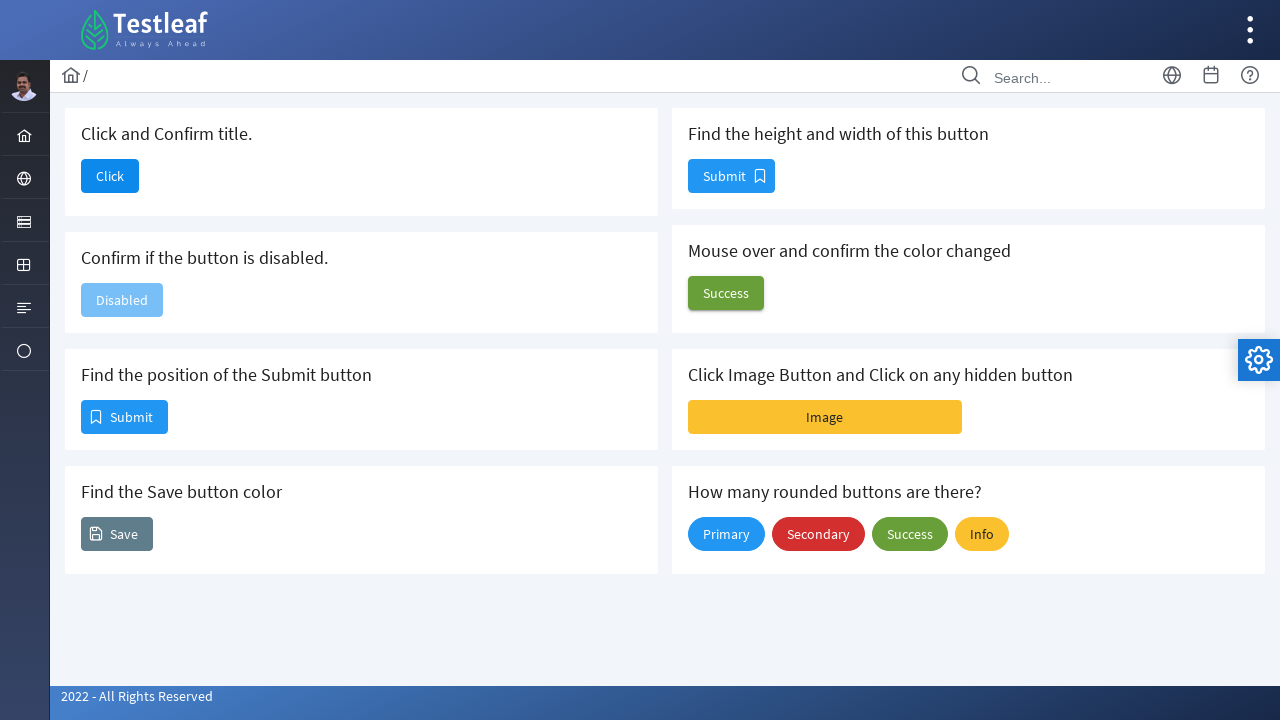

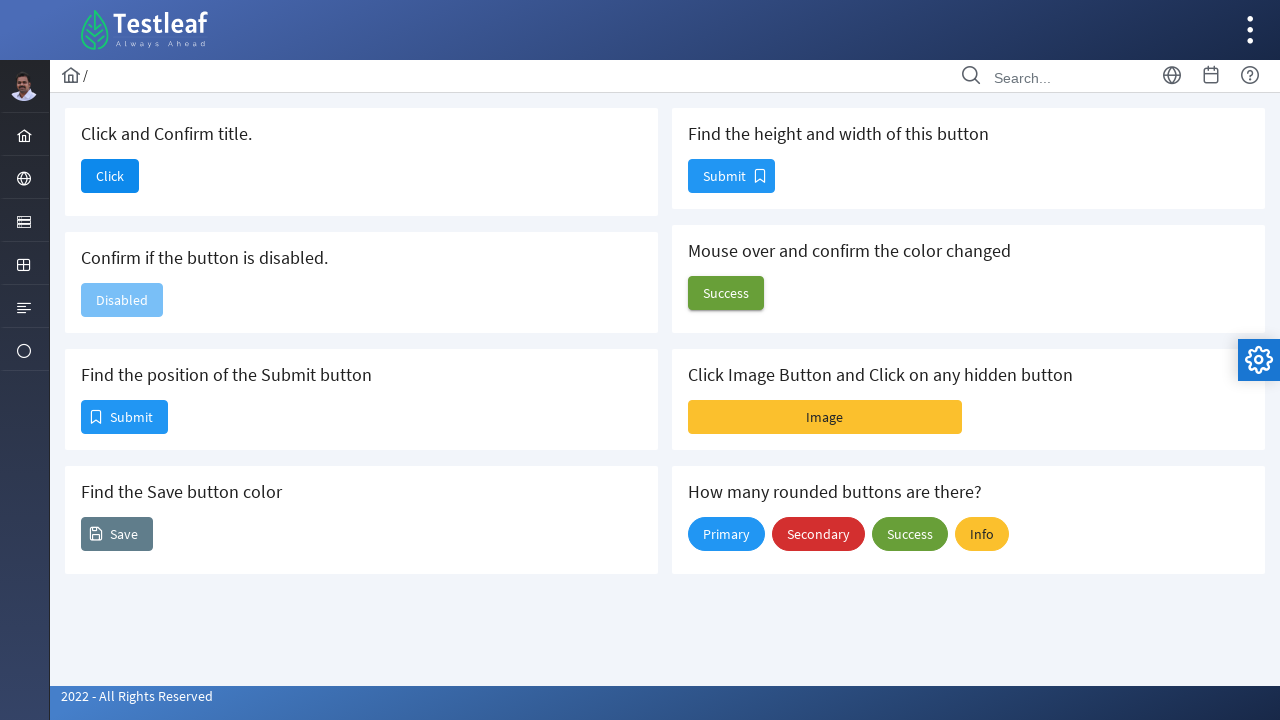